Tests autocomplete functionality by typing a letter in a search box and selecting a specific option (Afghanistan) from the dropdown suggestions

Starting URL: http://demo.automationtesting.in/AutoComplete.html

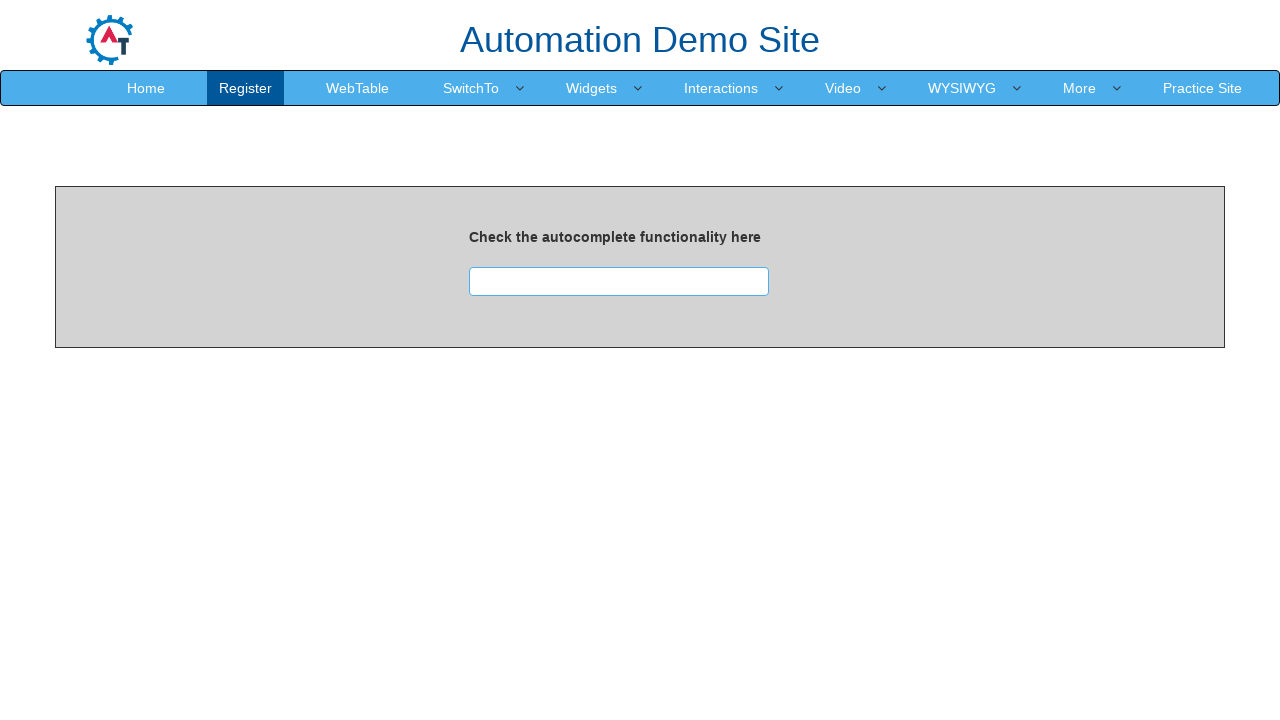

Typed 'A' in the autocomplete search box on #searchbox
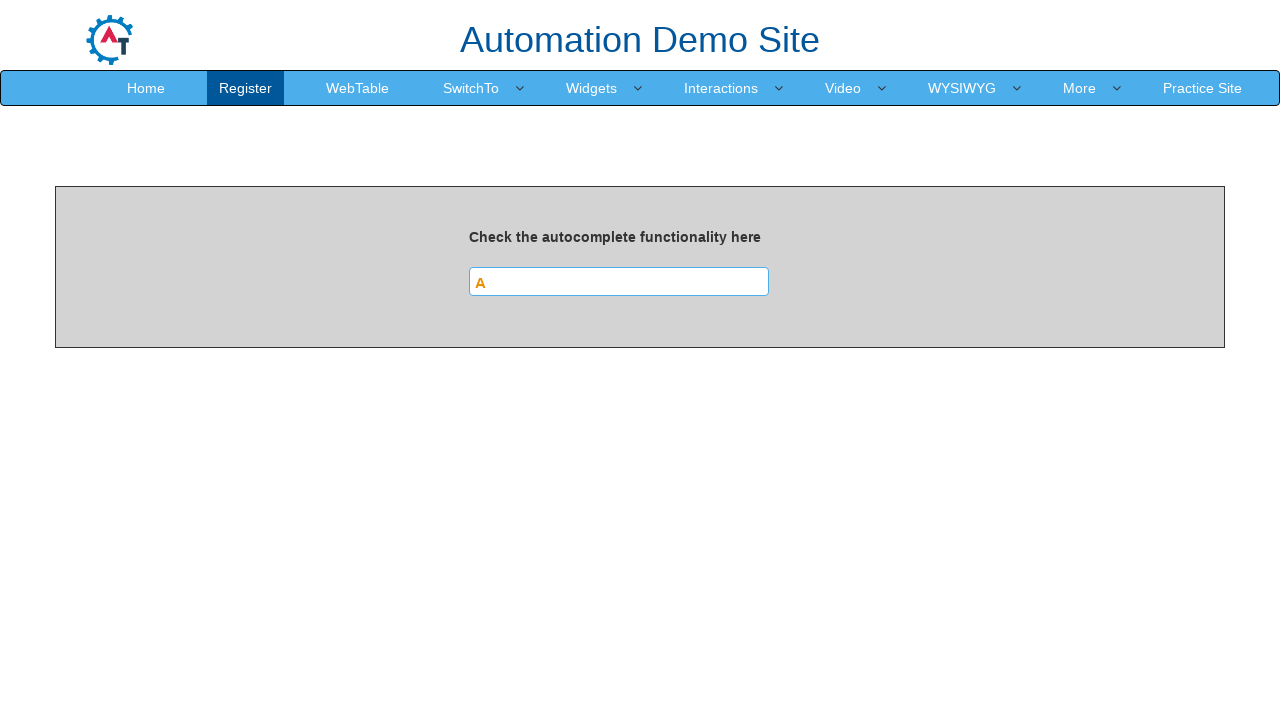

Autocomplete suggestions dropdown appeared
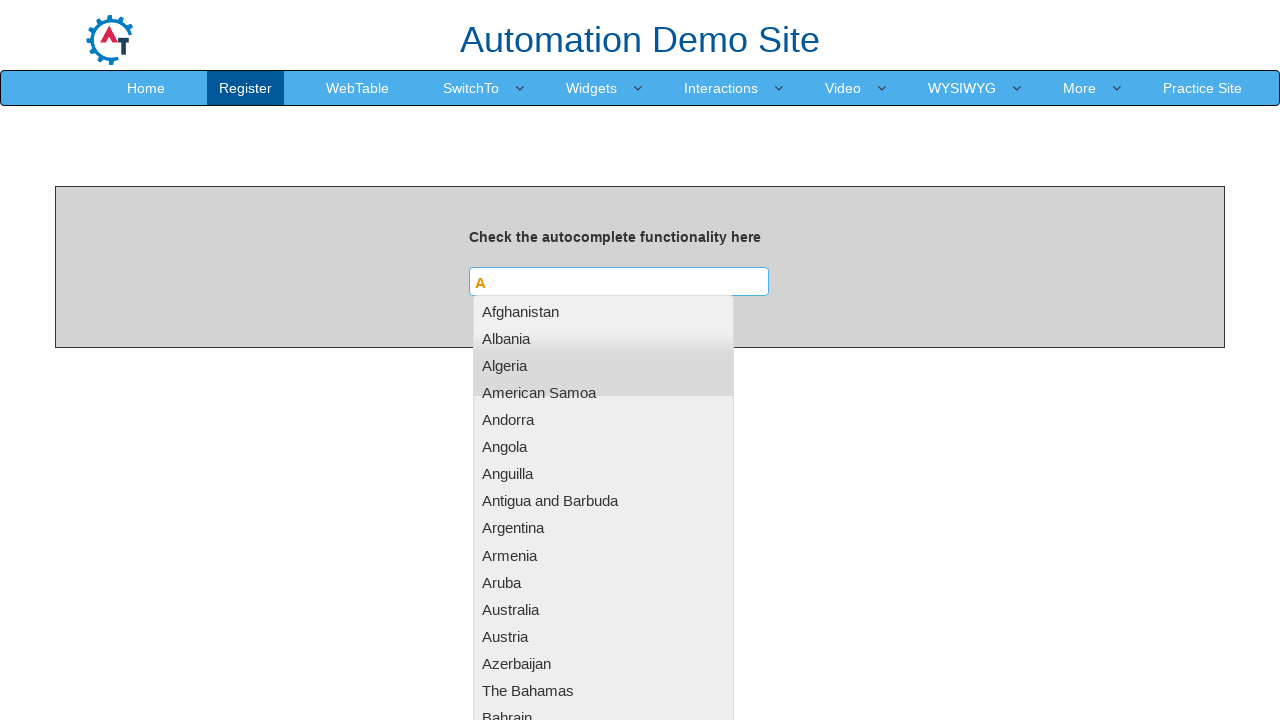

Selected 'Afghanistan' from the autocomplete dropdown at (603, 311) on ul#ui-id-1 li:has-text('Afghanistan')
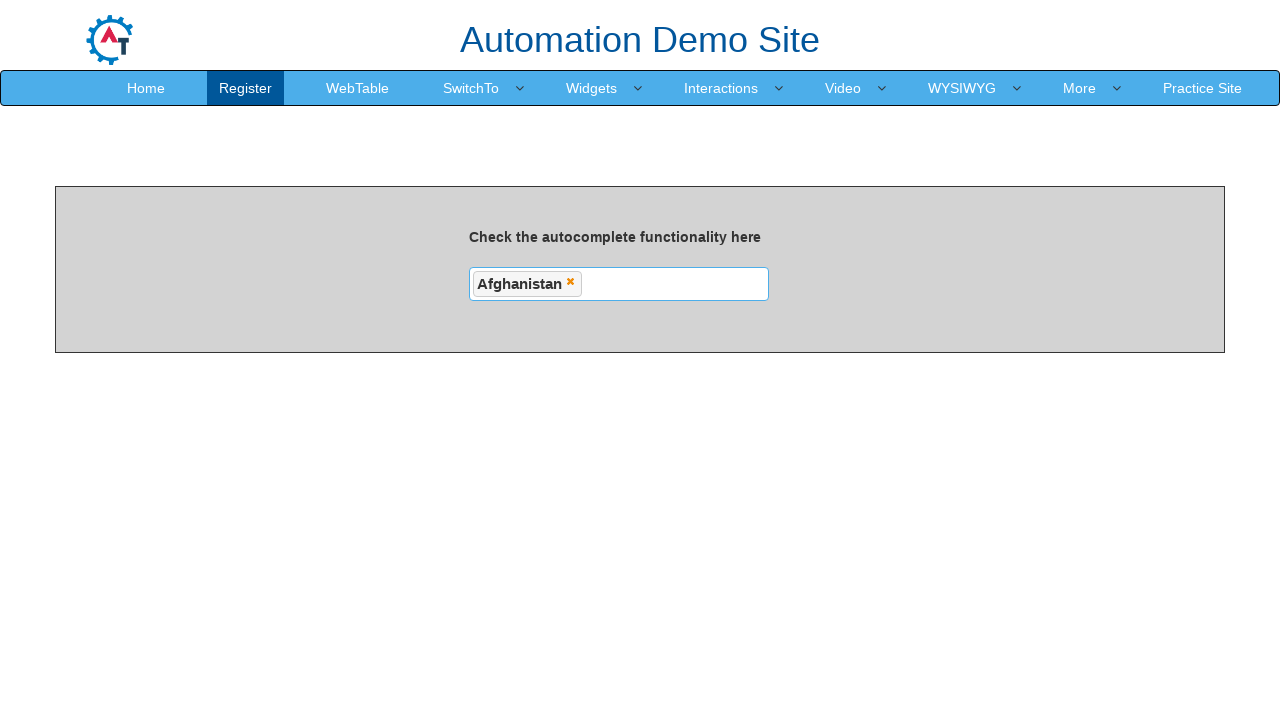

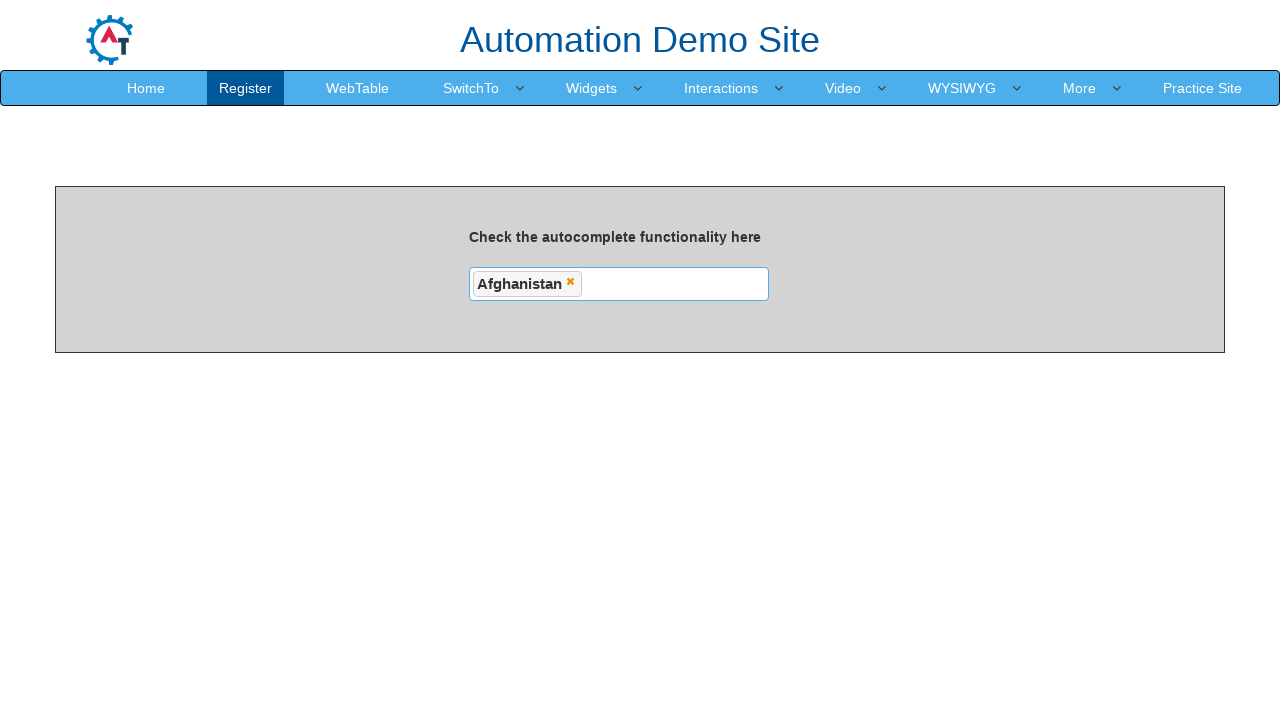